Tests the alerts functionality on demoqa.com by navigating to the Alerts section, clicking an alert button, and accepting the browser alert dialog.

Starting URL: https://demoqa.com/

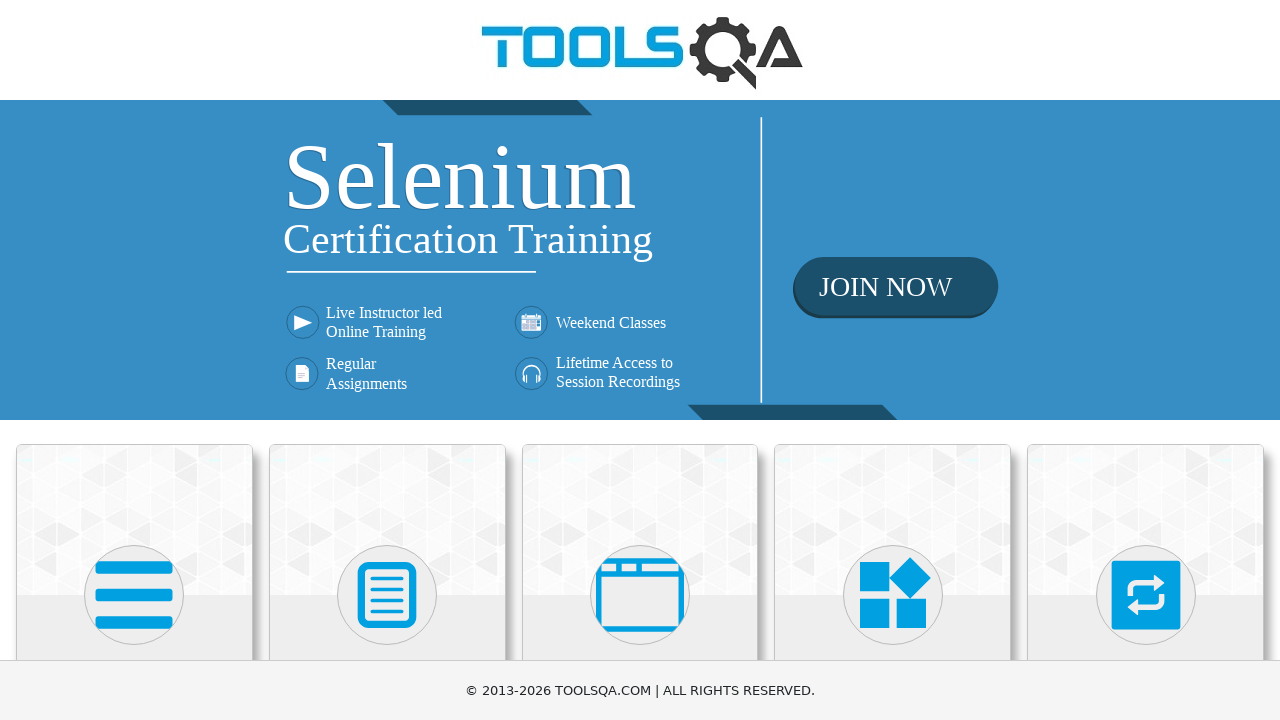

Scrolled down 500px to see menu options
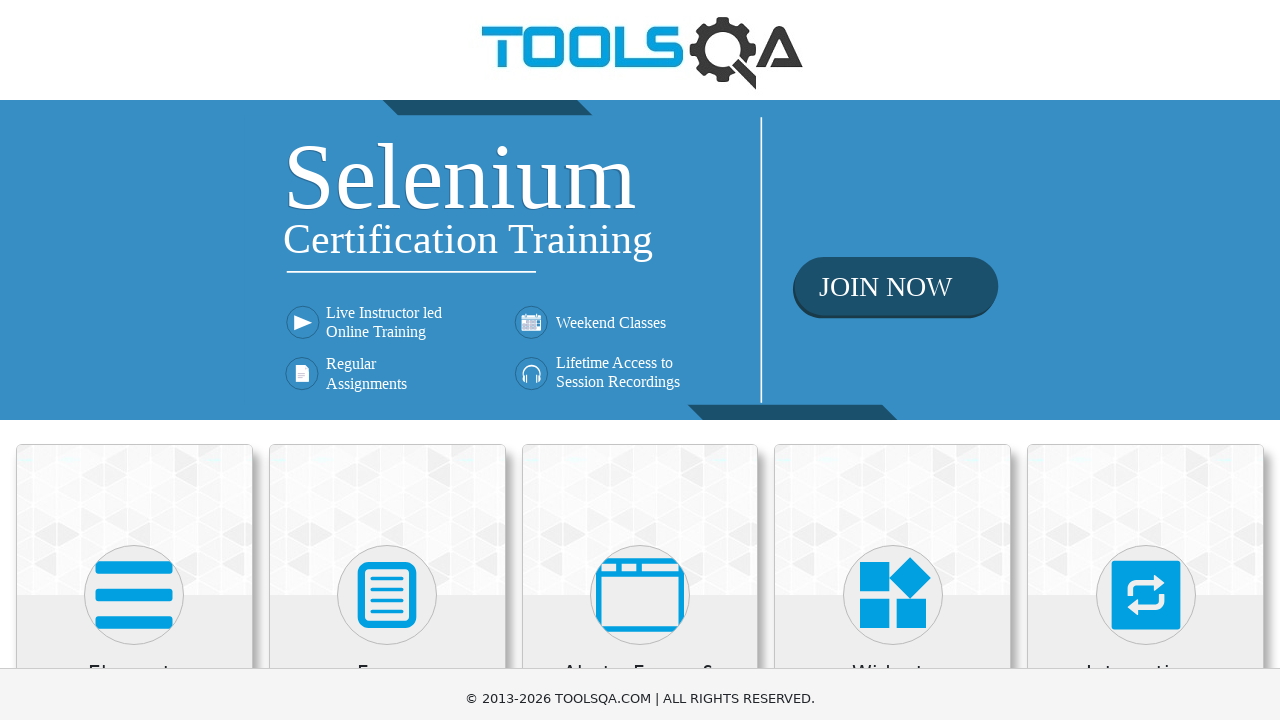

Clicked on 'Alerts, Frame & Windows' menu at (640, 185) on xpath=//h5[text()='Alerts, Frame & Windows']
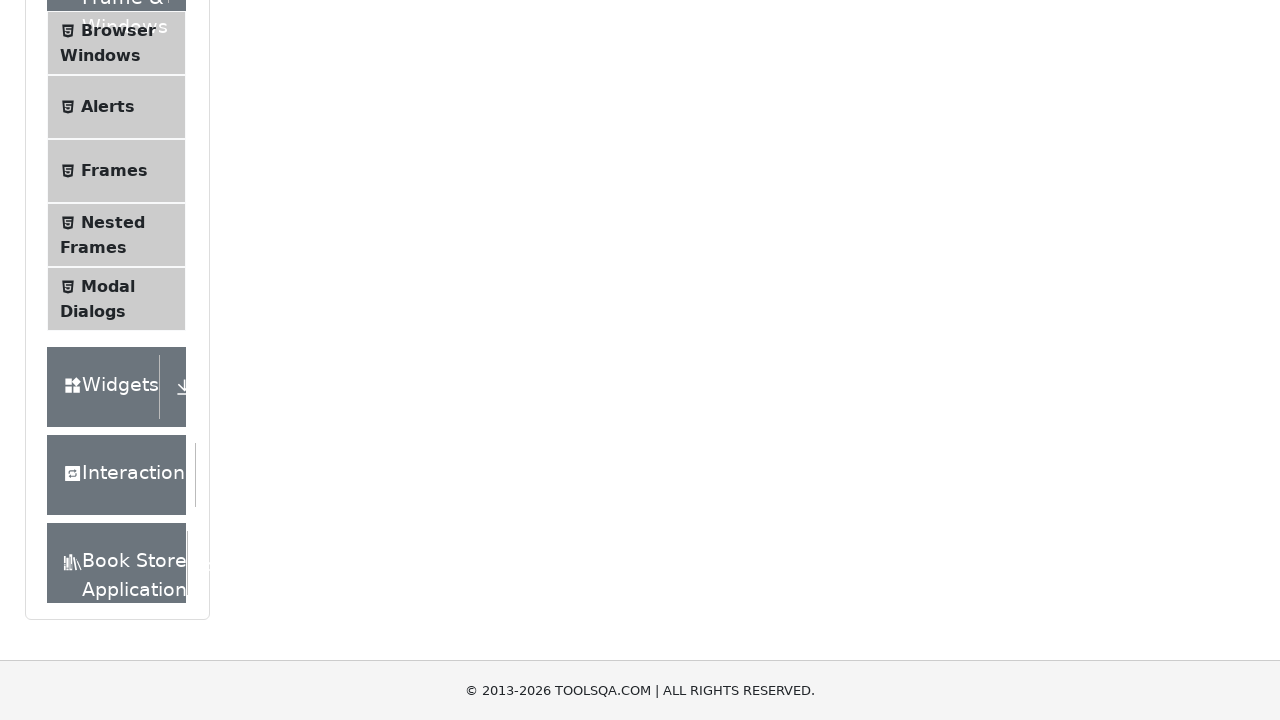

Clicked on 'Alerts' submenu item at (108, 107) on xpath=//span[text()='Alerts']
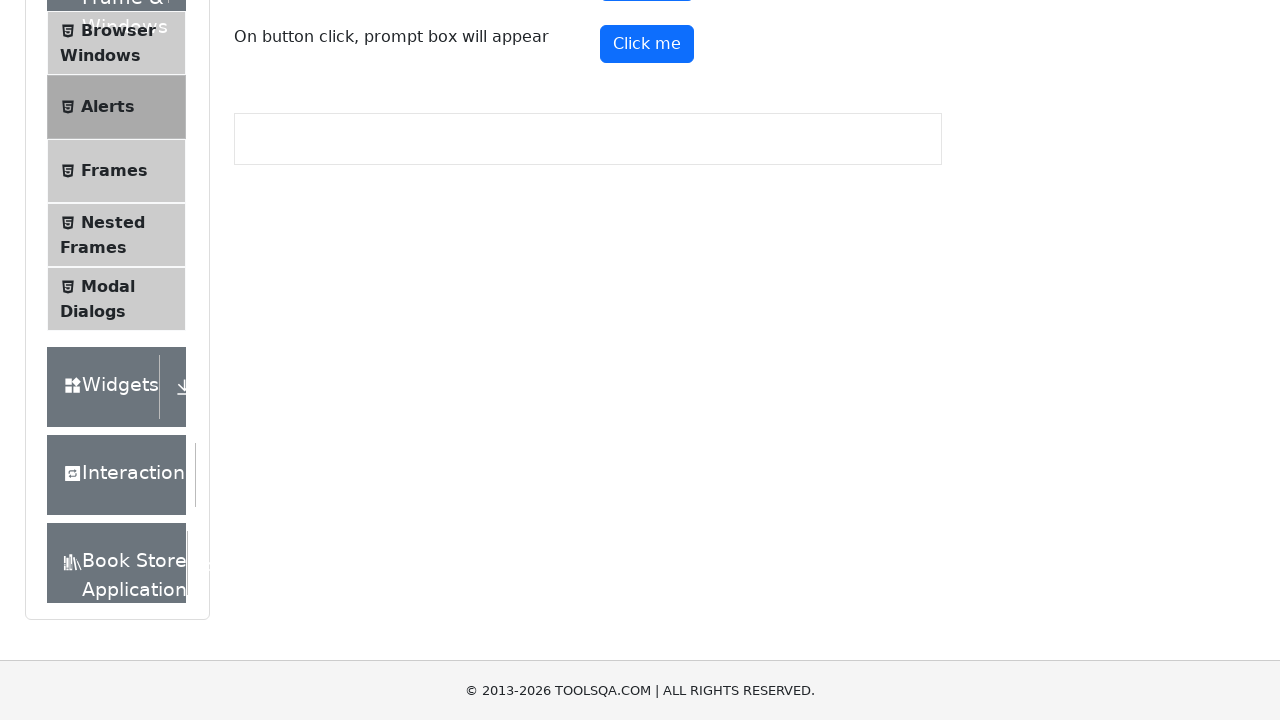

Scrolled up 50px
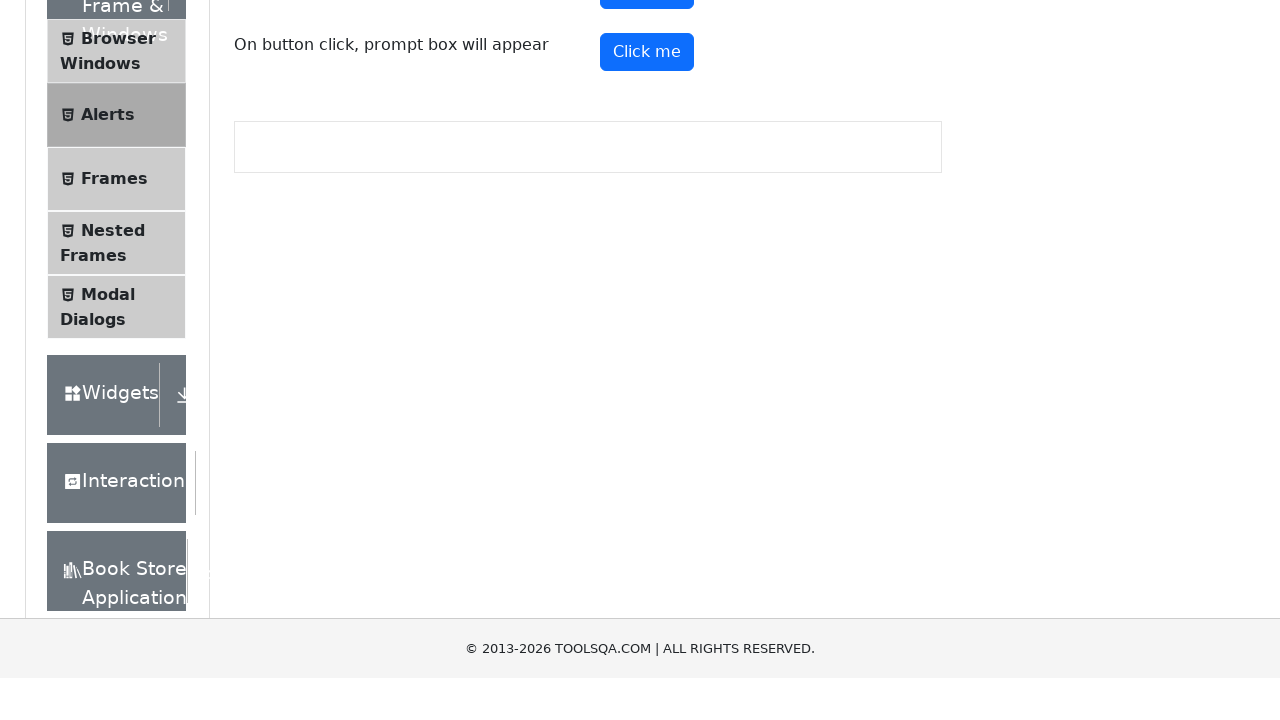

Set up dialog handler to accept alerts
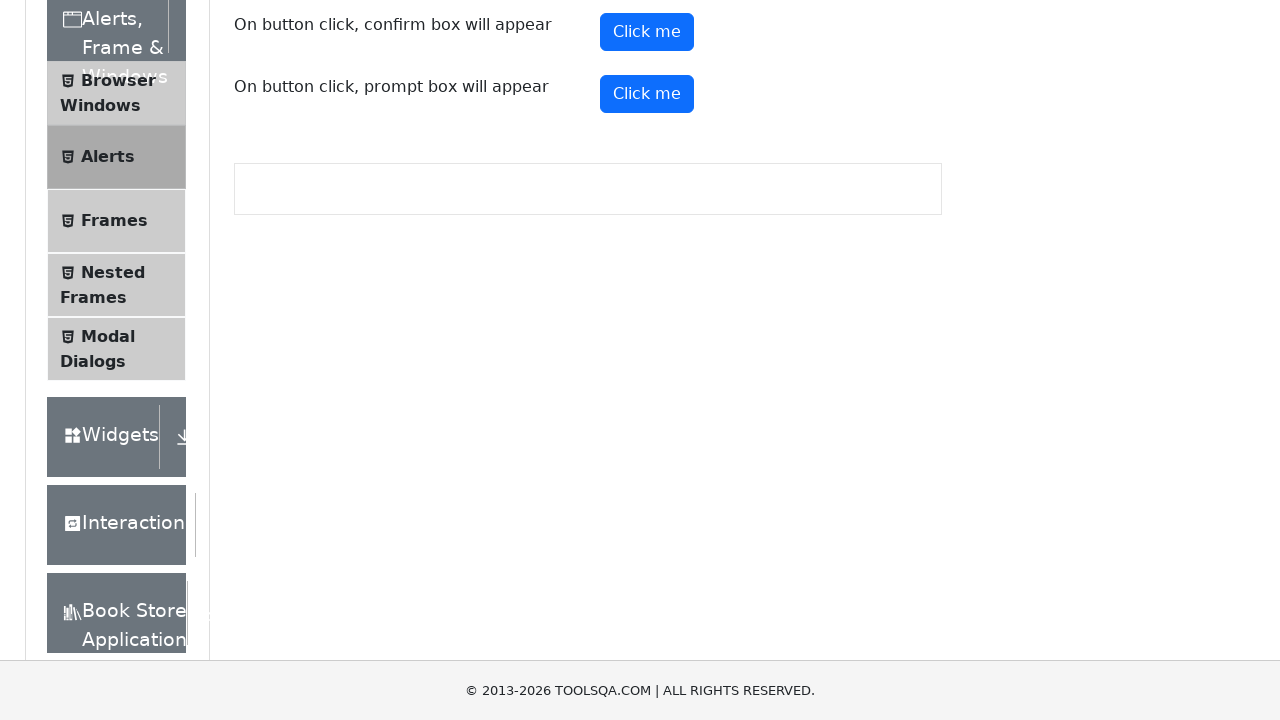

Clicked the alert button to trigger browser alert at (647, 242) on #alertButton
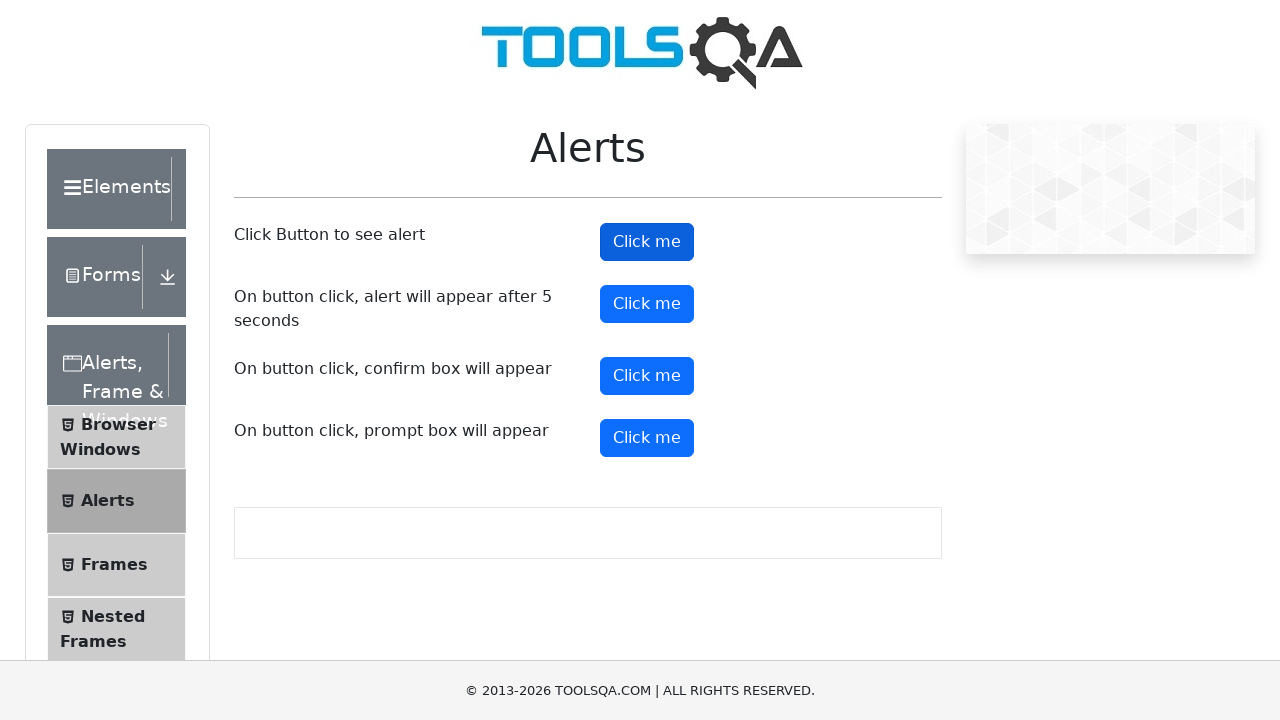

Waited 500ms for alert to be processed
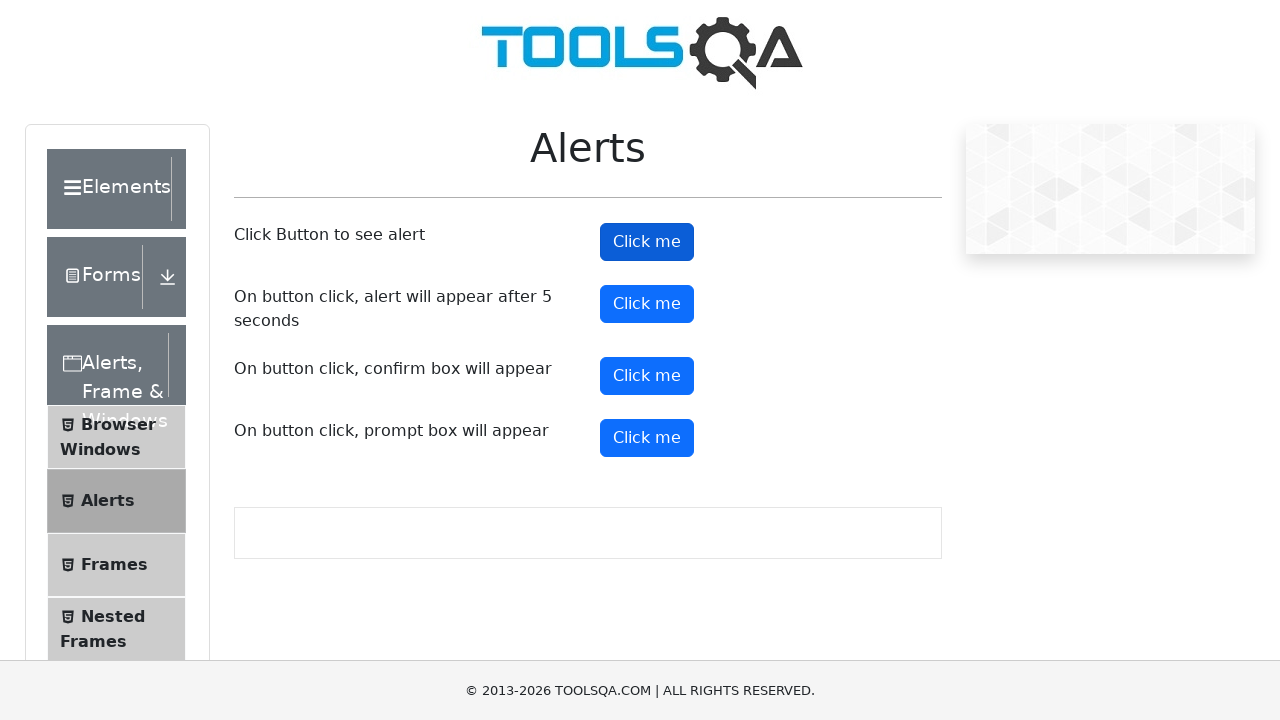

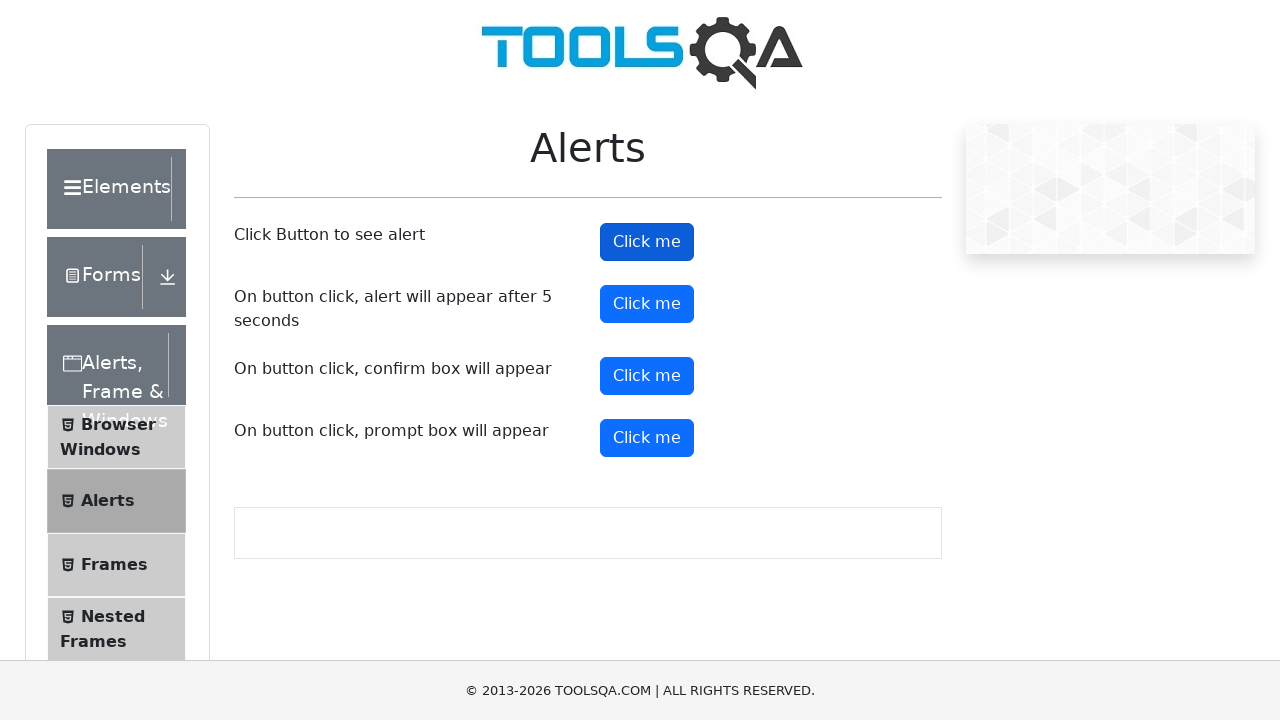